Tests right-click context menu functionality by right-clicking on an element to open the context menu and then selecting the "Copy" option from the menu.

Starting URL: https://swisnl.github.io/jQuery-contextMenu/demo.html

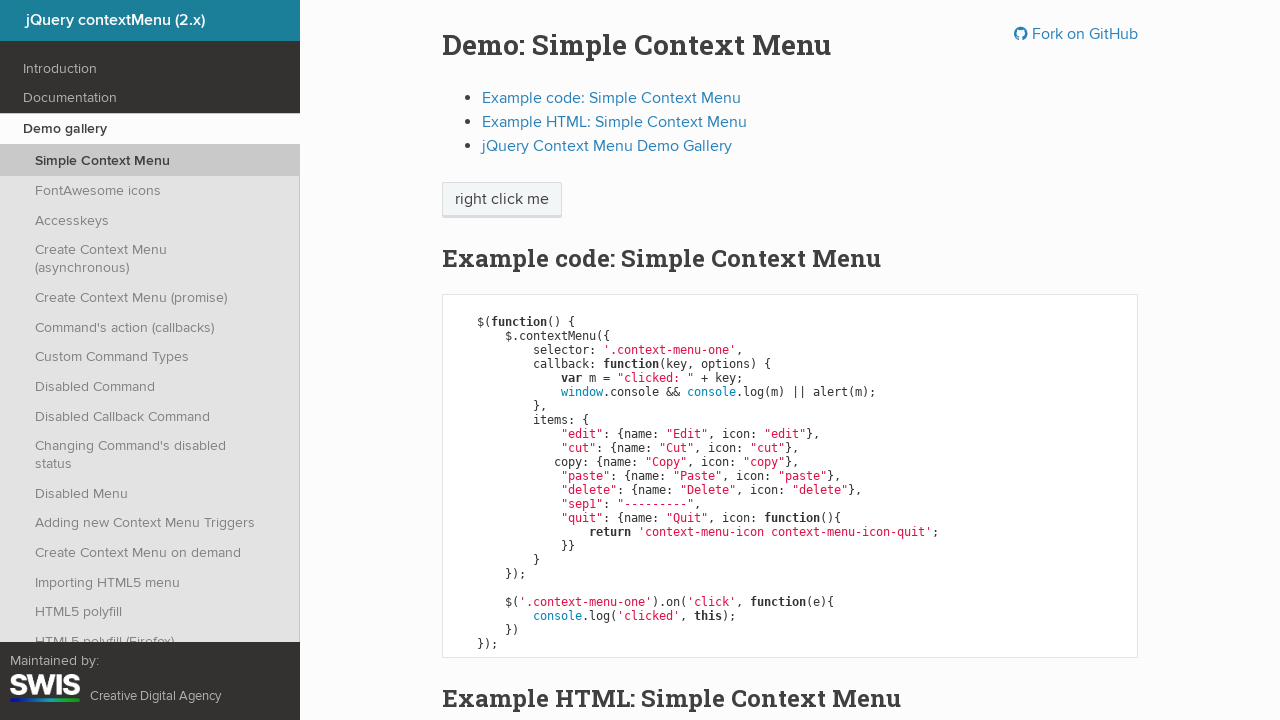

Right-clicked on context menu trigger element to open context menu at (502, 200) on span.context-menu-one
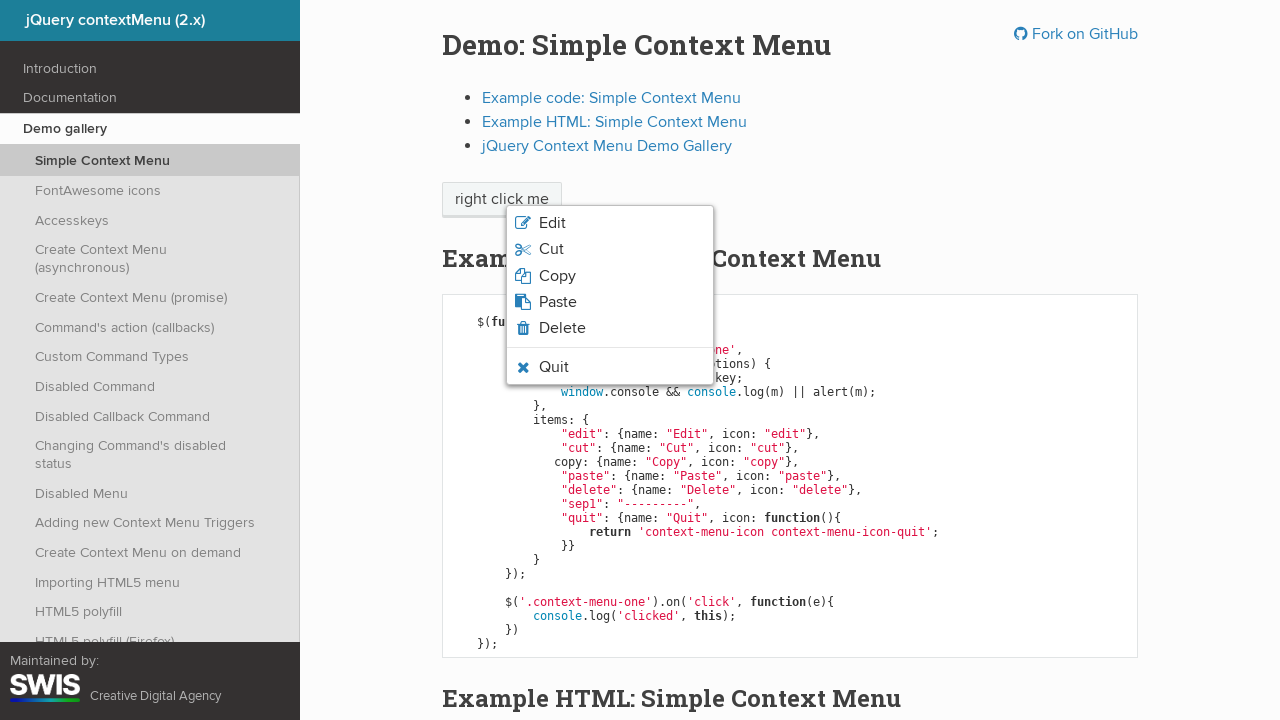

Clicked 'Copy' option from context menu at (557, 276) on internal:text="Copy"s
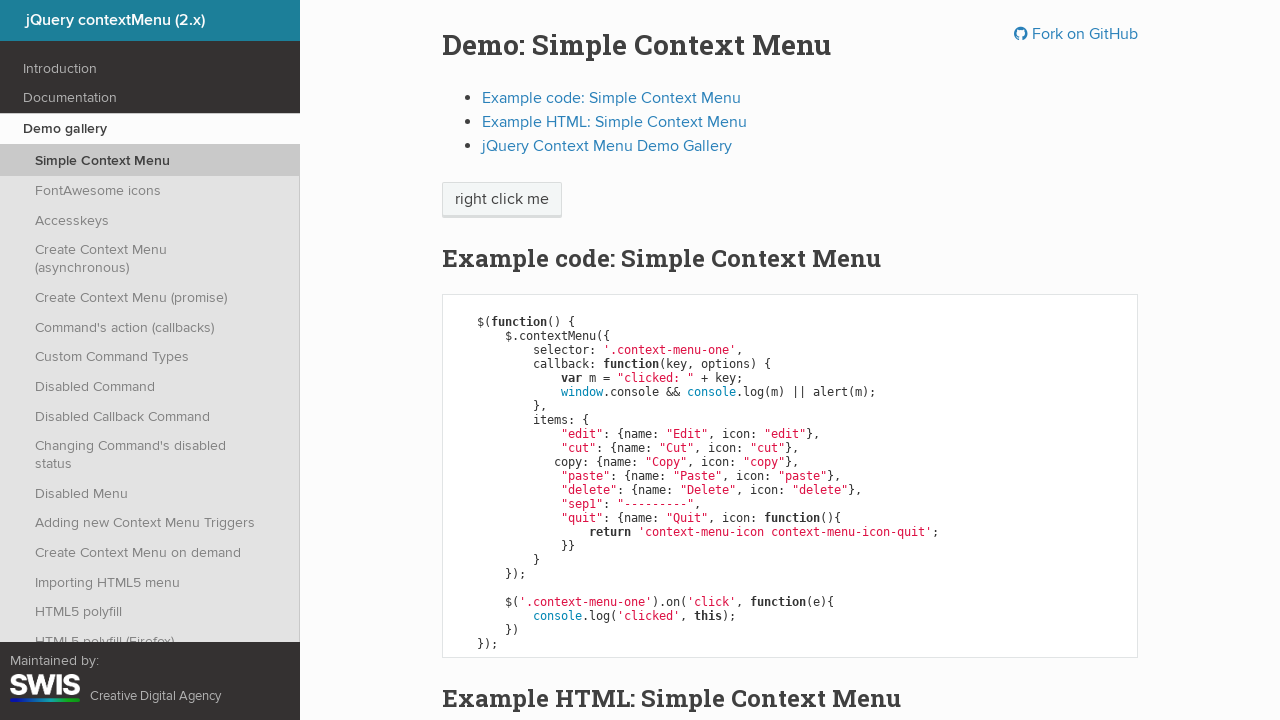

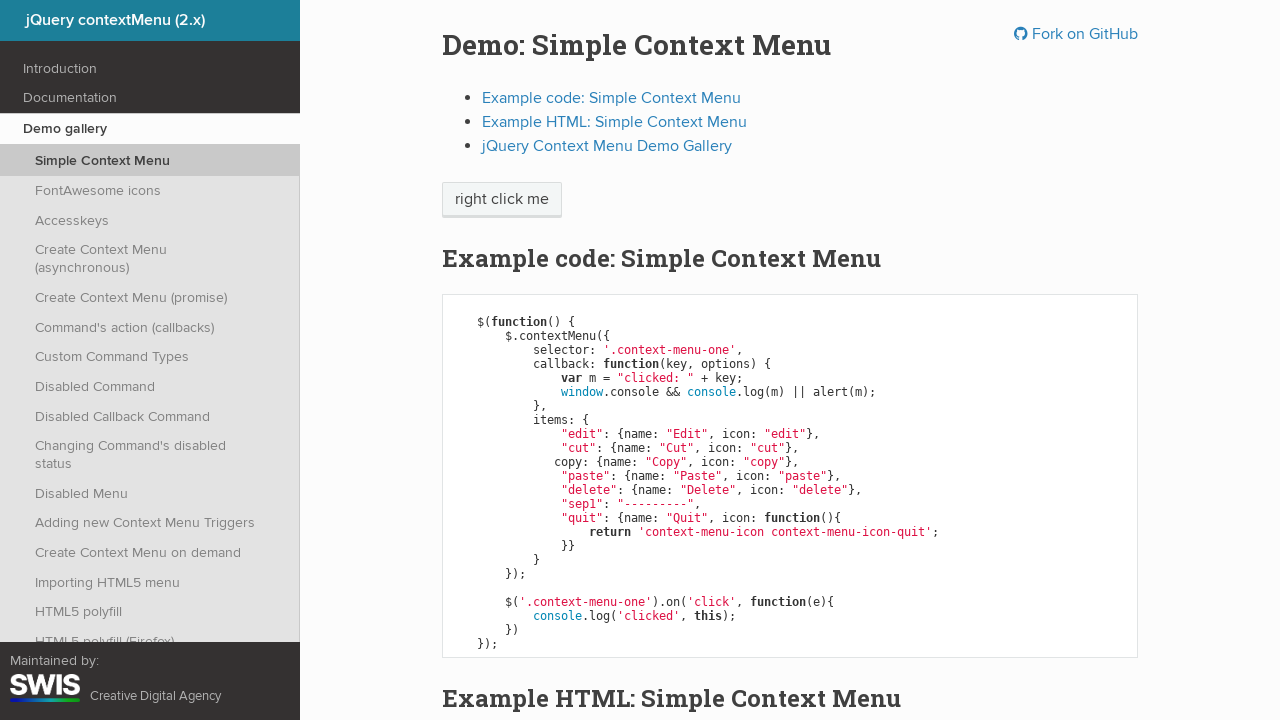